Tests double-click functionality on W3Schools demo page by double-clicking on text to change its color and verifying the style attribute contains "red"

Starting URL: https://www.w3schools.com/tags/tryit.asp?filename=tryhtml5_ev_ondblclick2

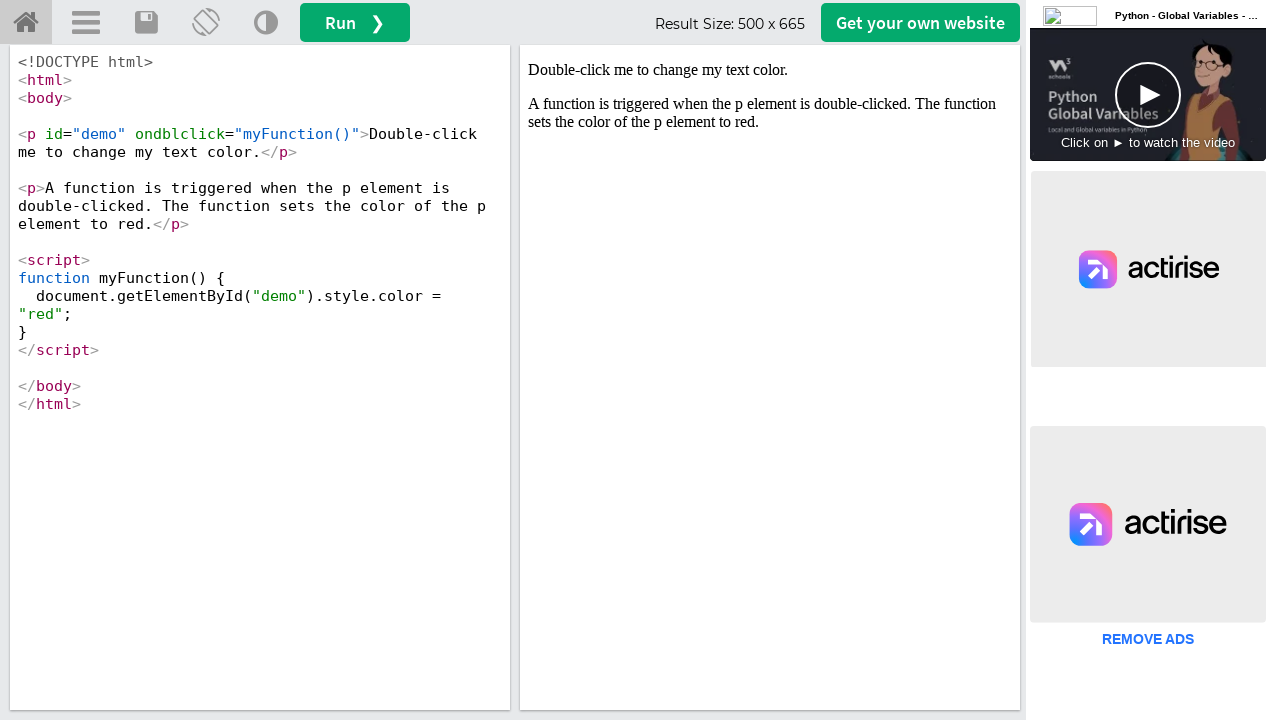

Located the iframe containing demo content
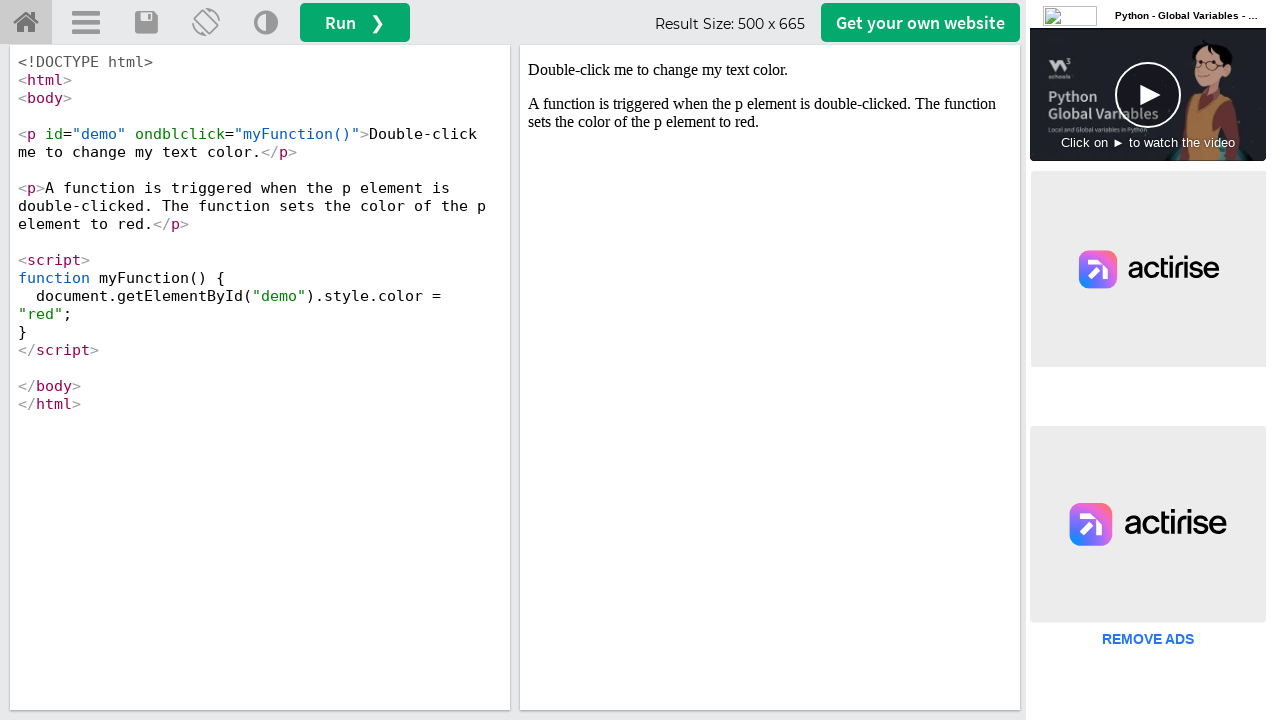

Located the paragraph element to double-click
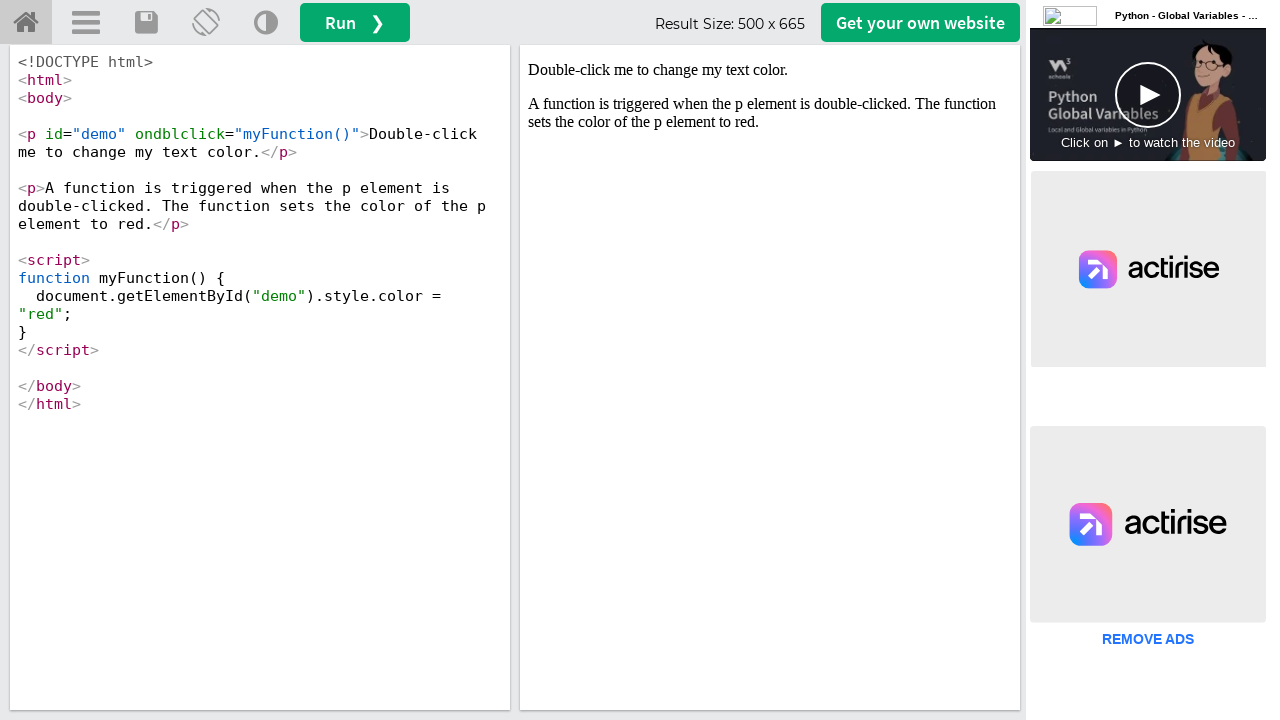

Double-clicked on the text element to change its color at (770, 70) on #iframeResult >> internal:control=enter-frame >> p#demo
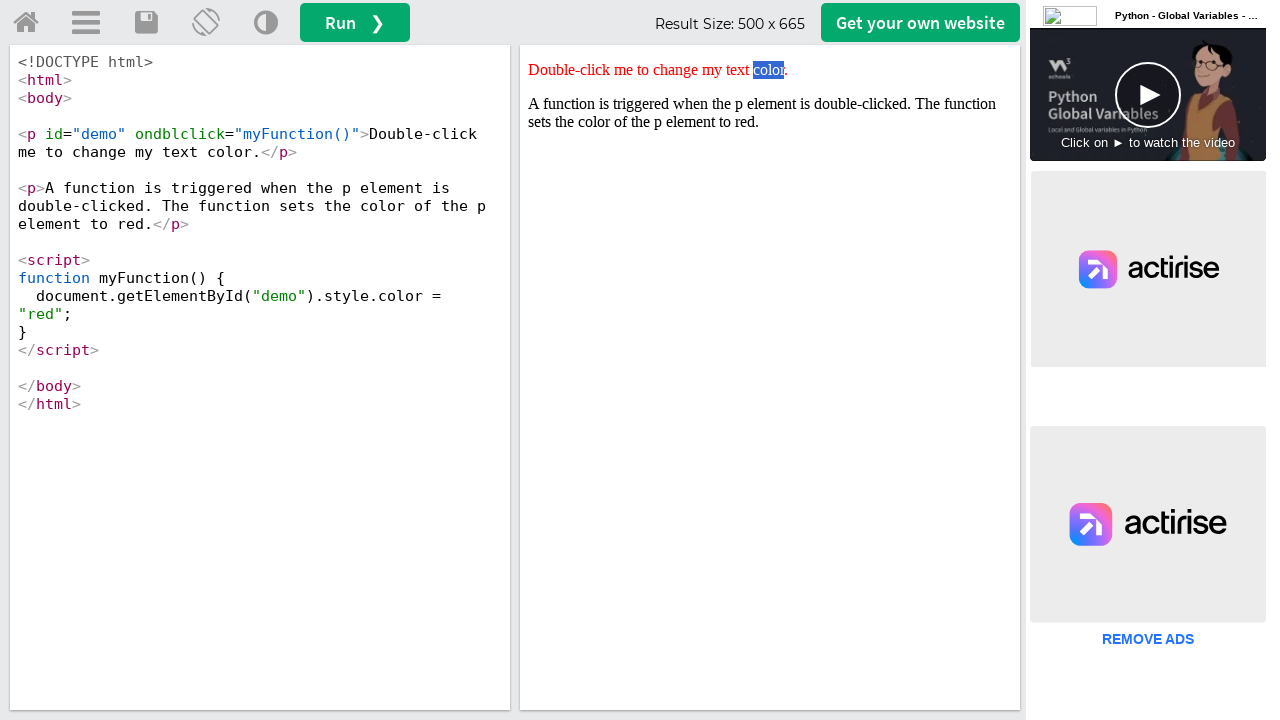

Retrieved the style attribute from the text element
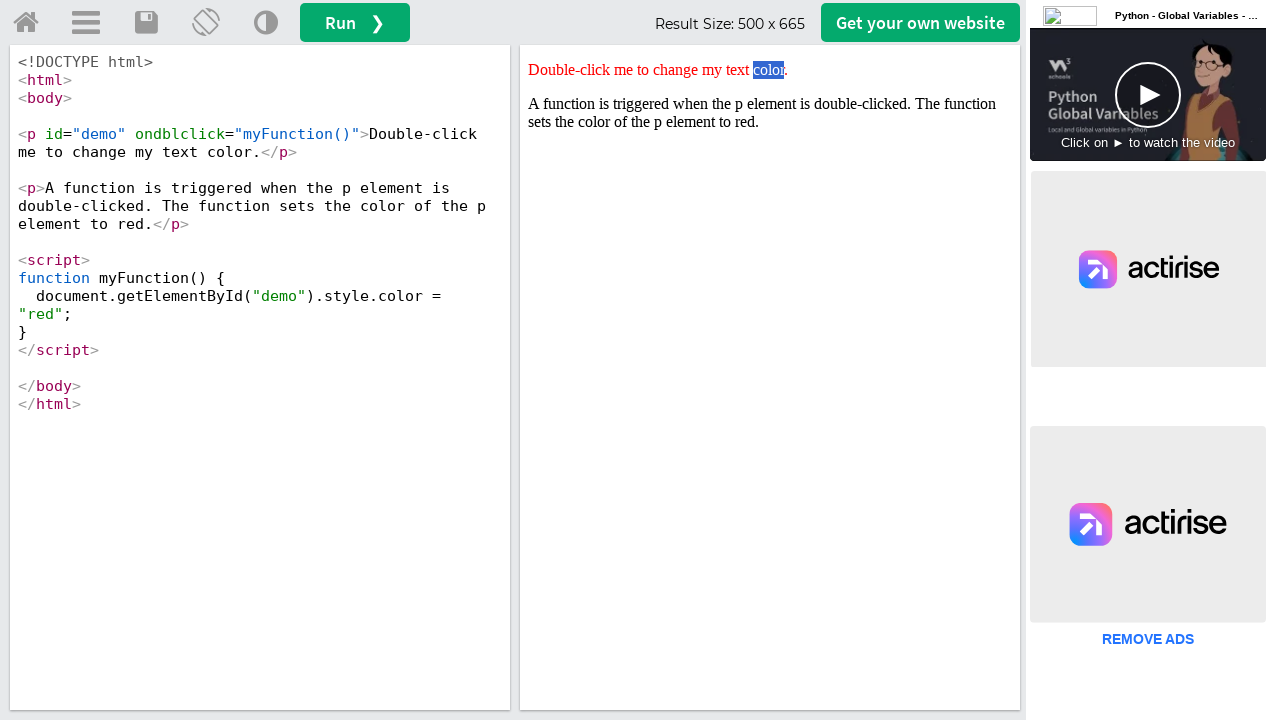

Verified that the style attribute contains 'red'
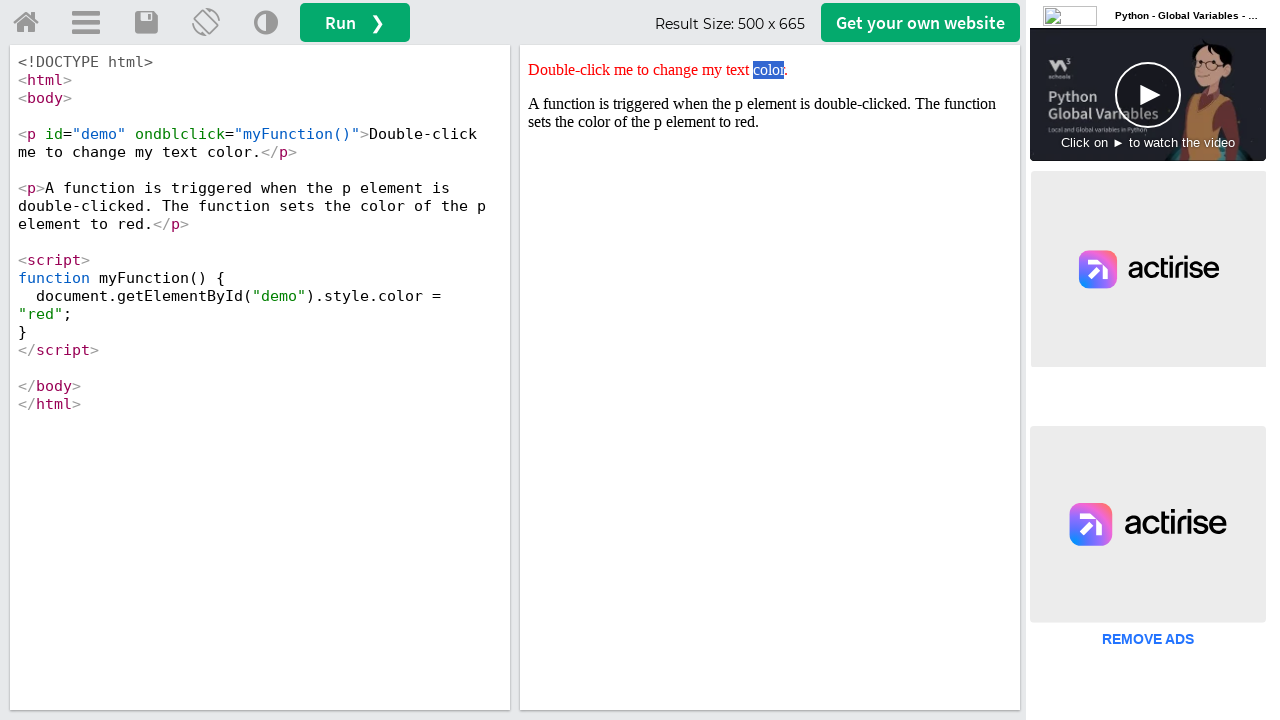

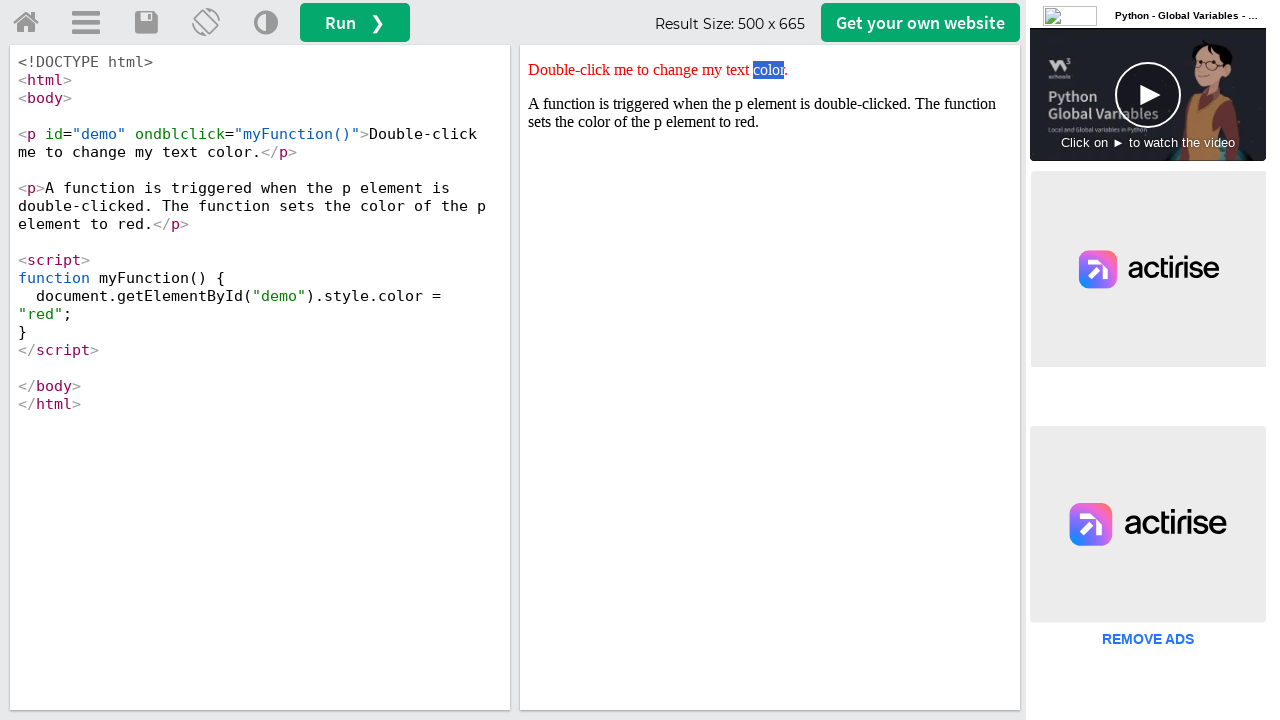